Tests JavaScript-based scrolling functionality by scrolling the main page window and then scrolling within a fixed-header table element on an automation practice page.

Starting URL: https://rahulshettyacademy.com/AutomationPractice/

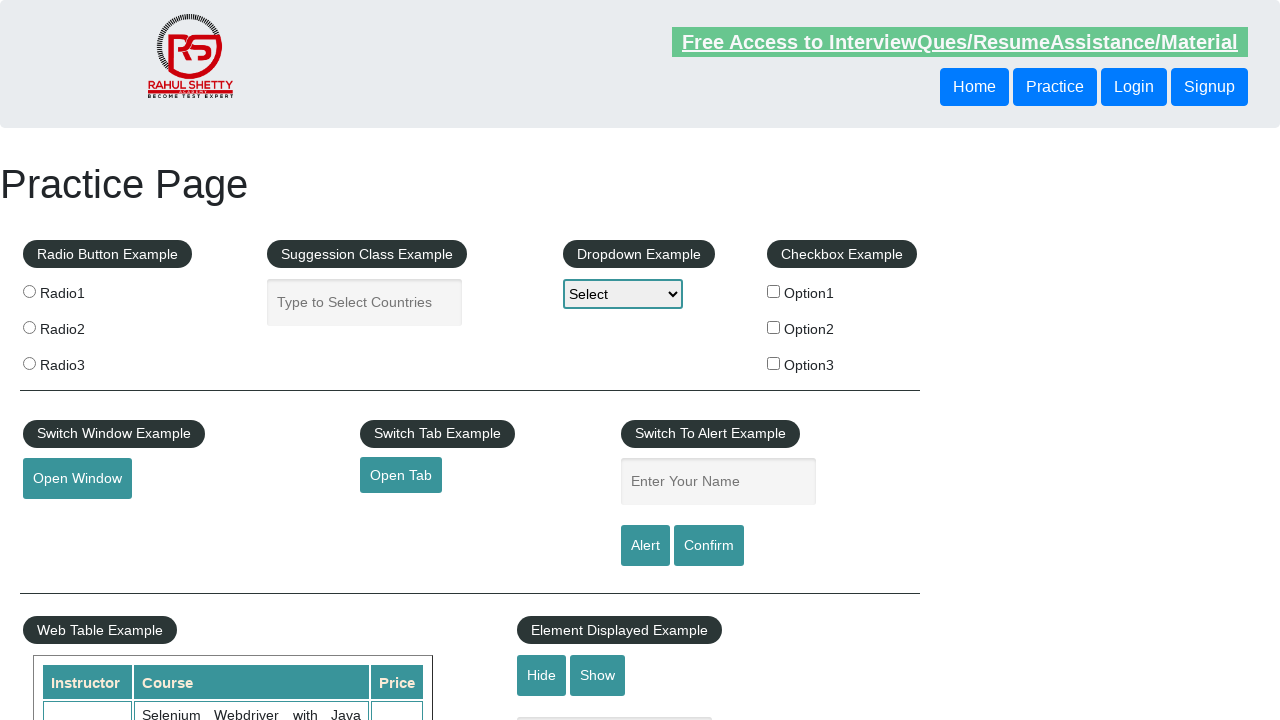

Page loaded and DOM content became ready
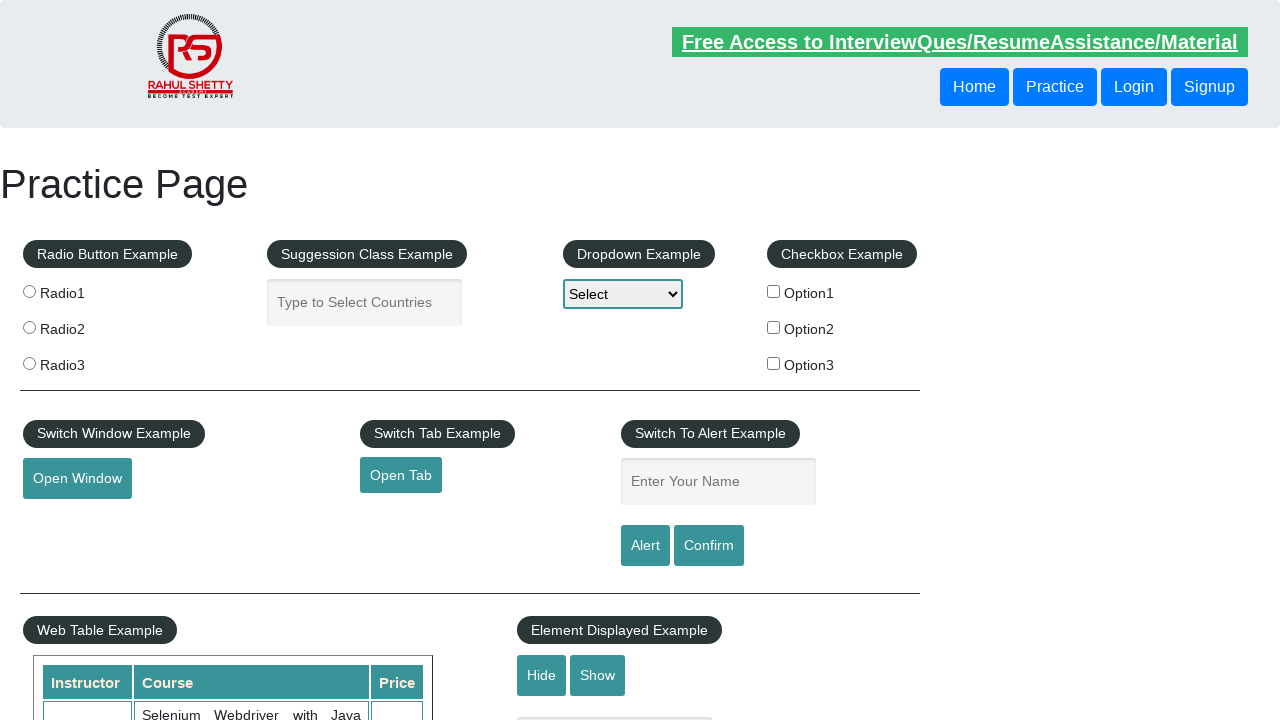

Scrolled main page window down by 500 pixels using JavaScript
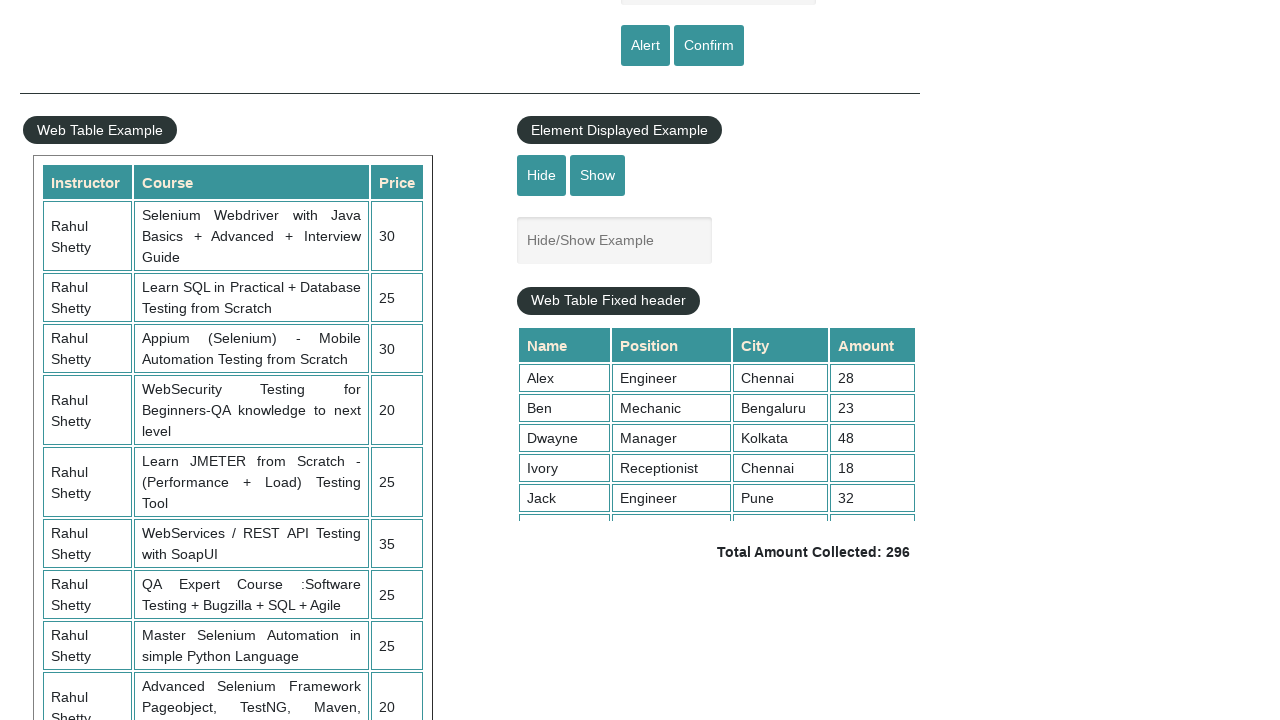

Waited 1 second for scroll animation to complete
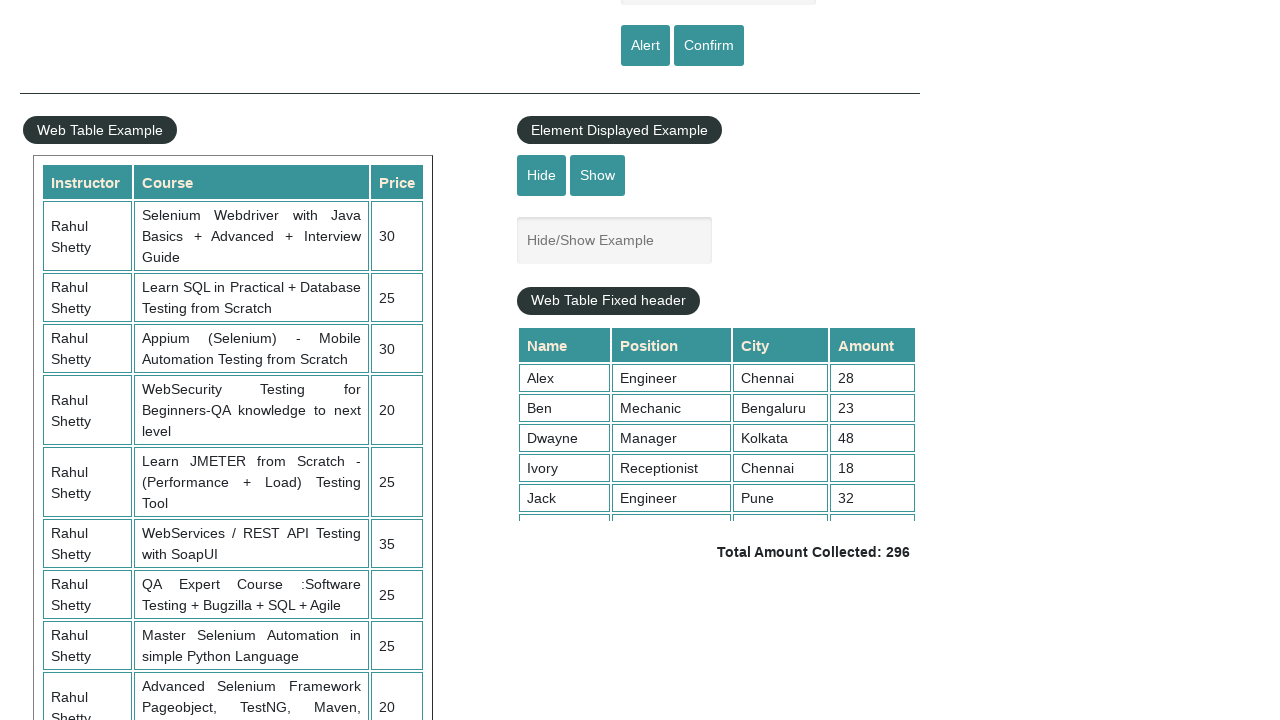

Scrolled fixed-header table element down by setting scrollTop to 5000
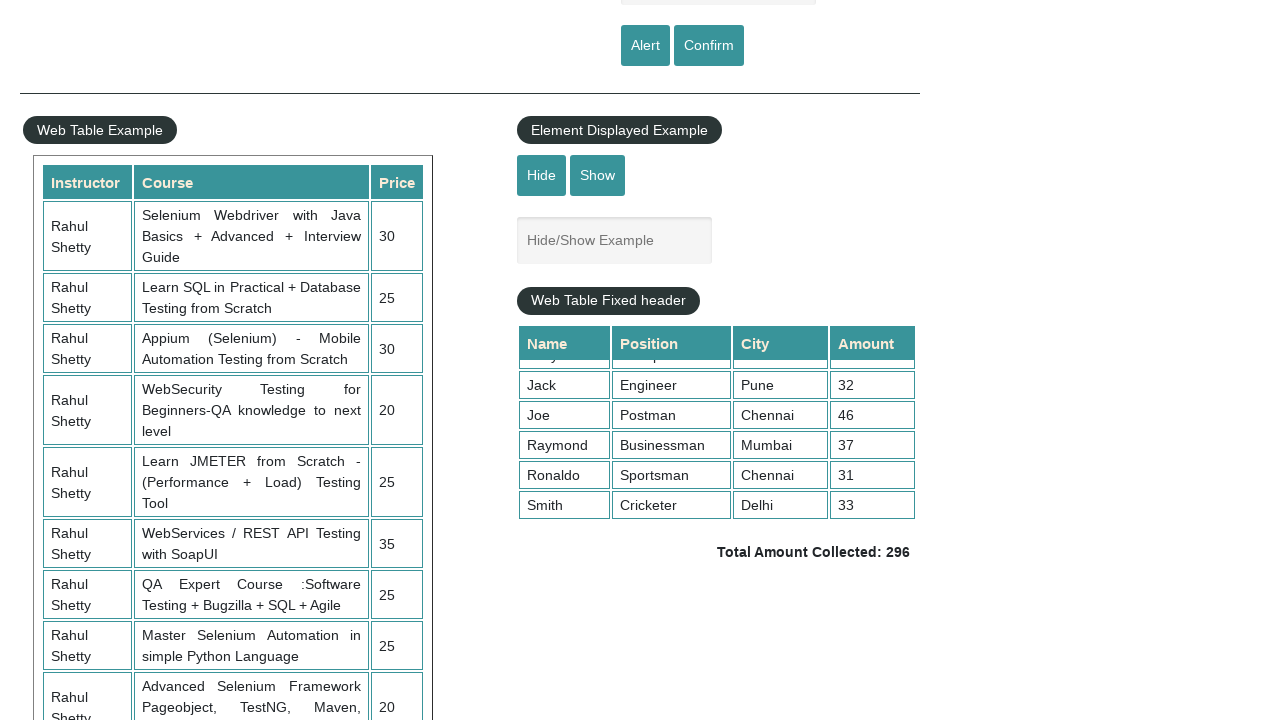

Waited 500 milliseconds for table scroll to complete
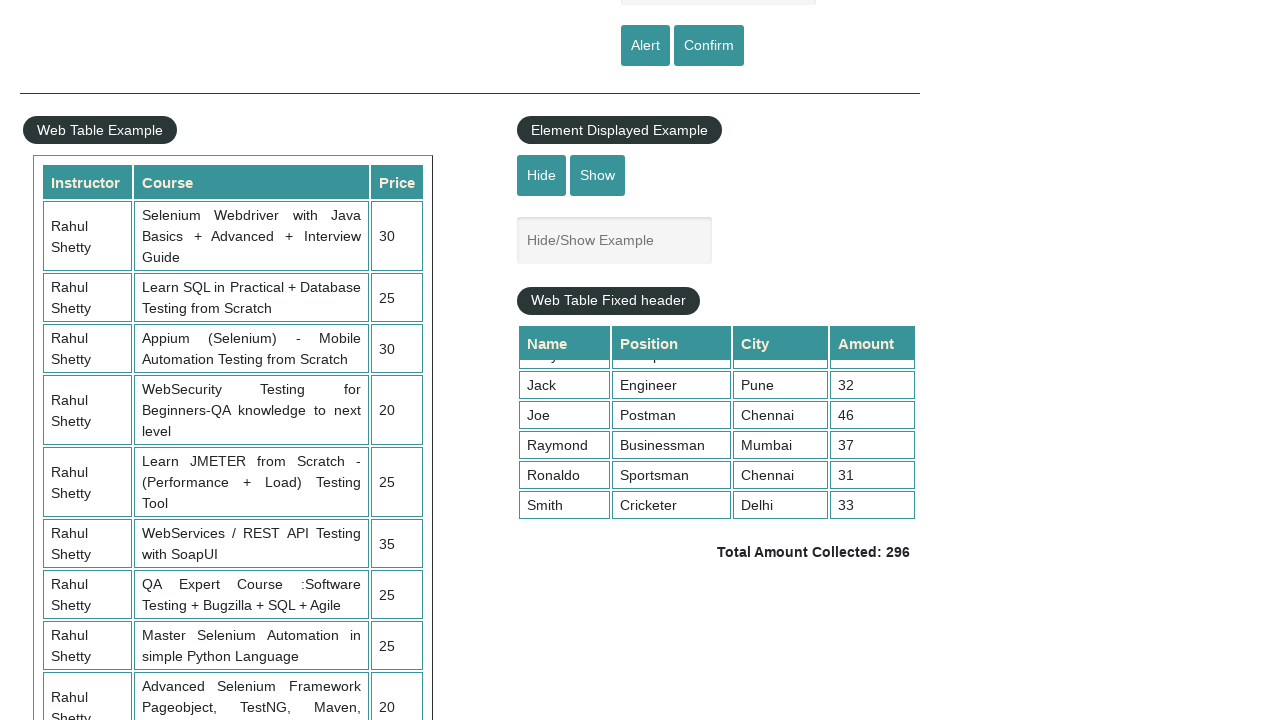

Verified table cells are visible after scrolling by waiting for 4th column selector
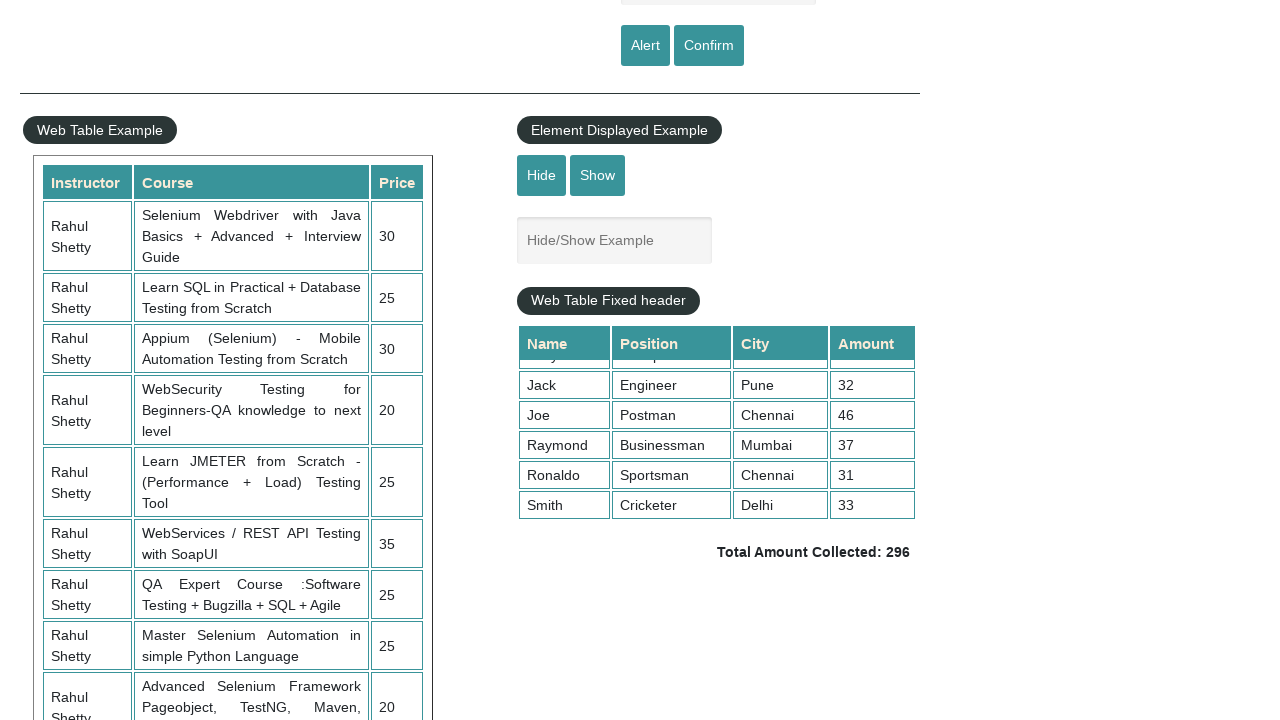

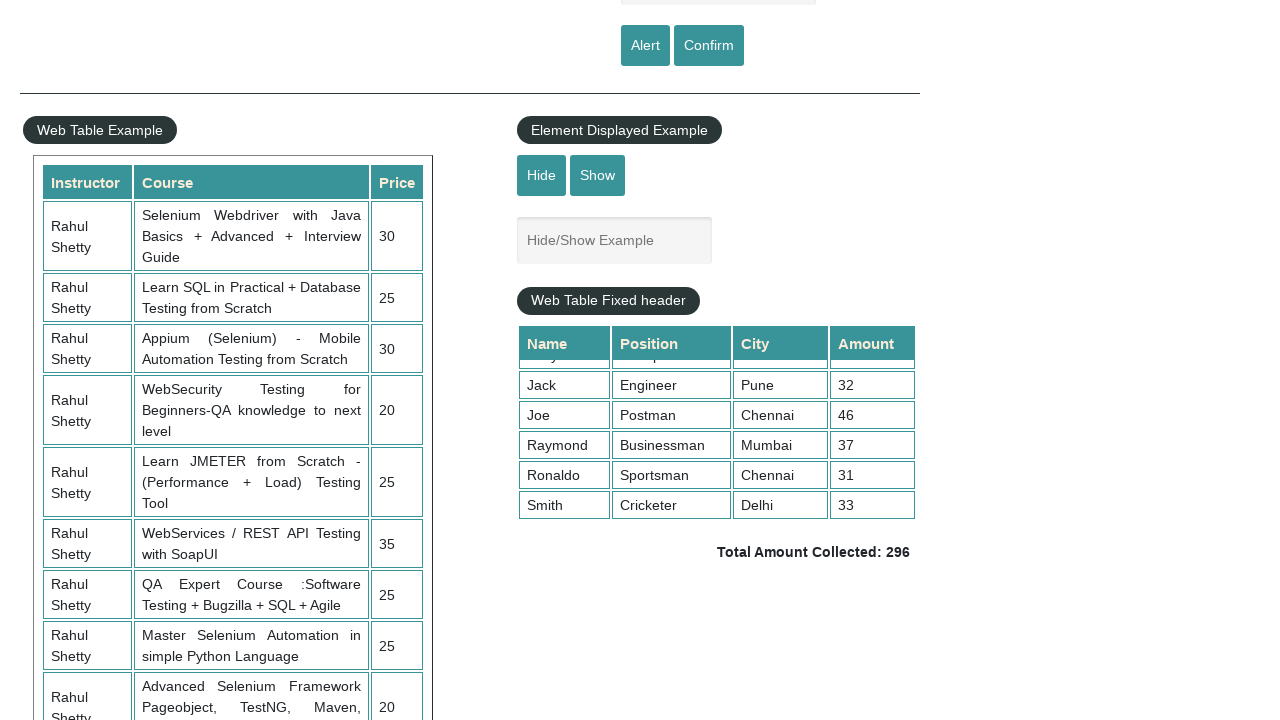